Navigates to a test website, clicks on the Context Menu link, and verifies text content is displayed

Starting URL: https://the-internet.herokuapp.com/

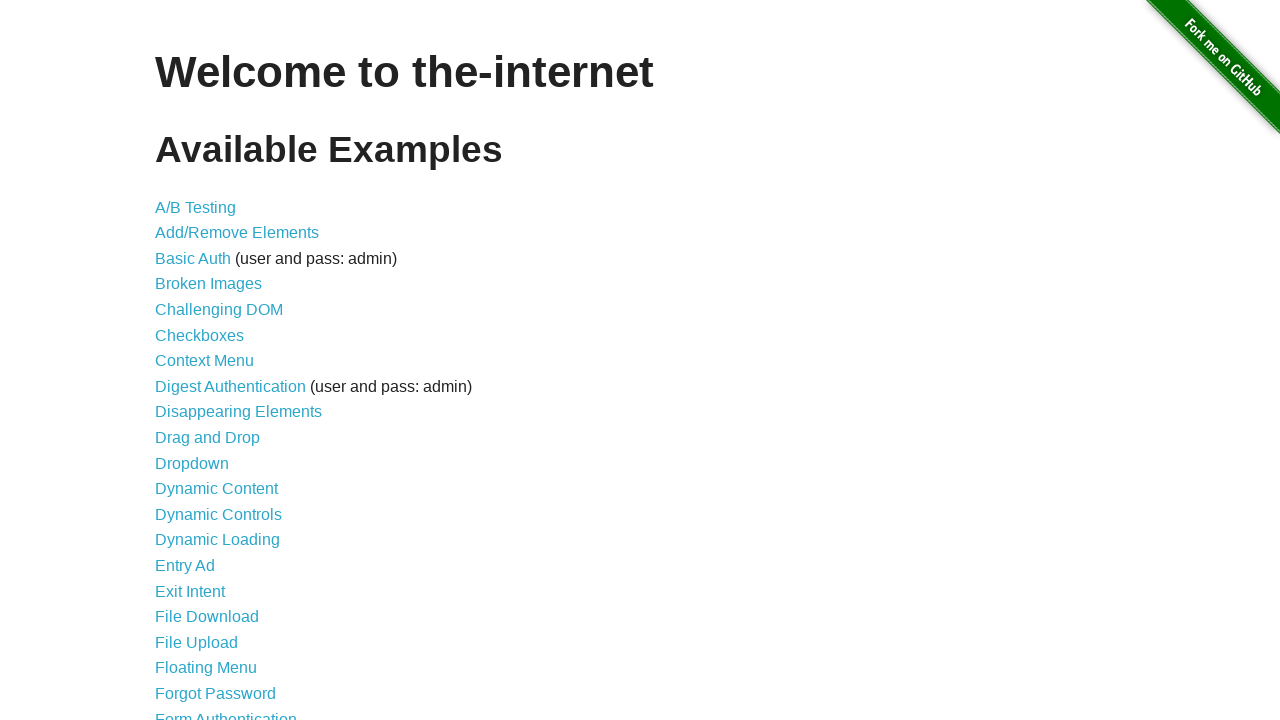

Navigated to https://the-internet.herokuapp.com/
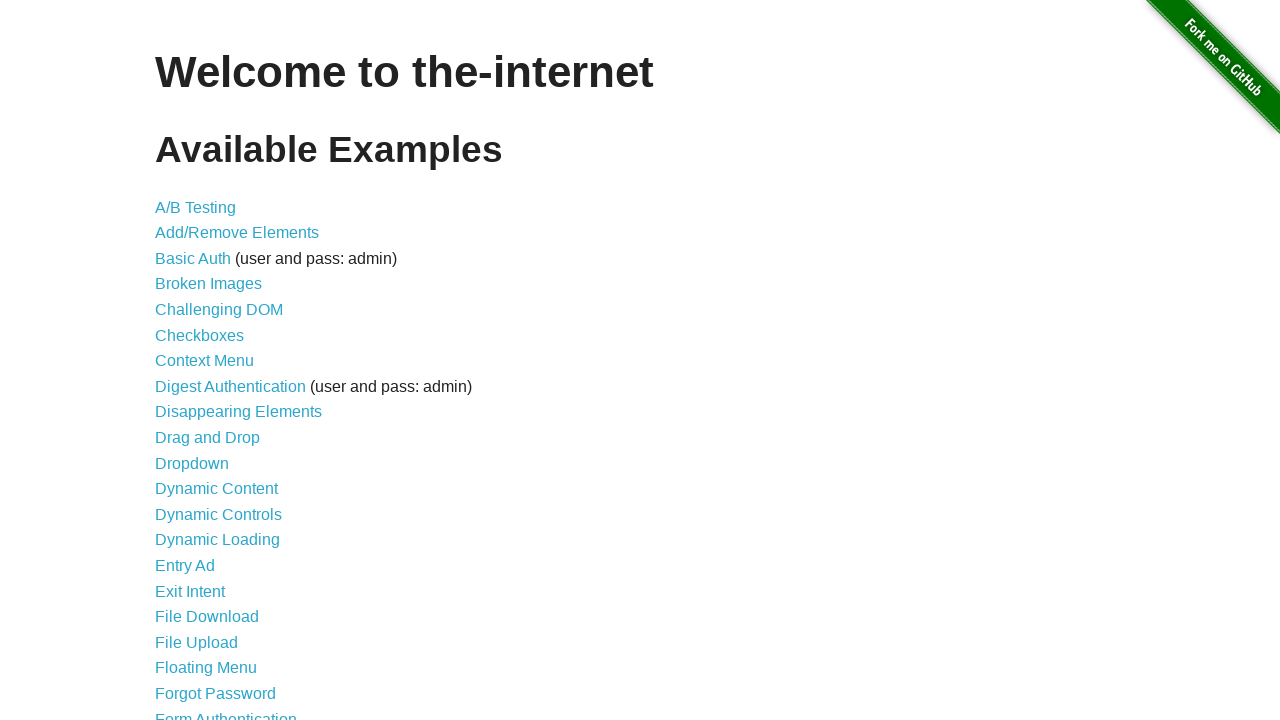

Clicked on Context Menu link at (204, 361) on text=Context Menu
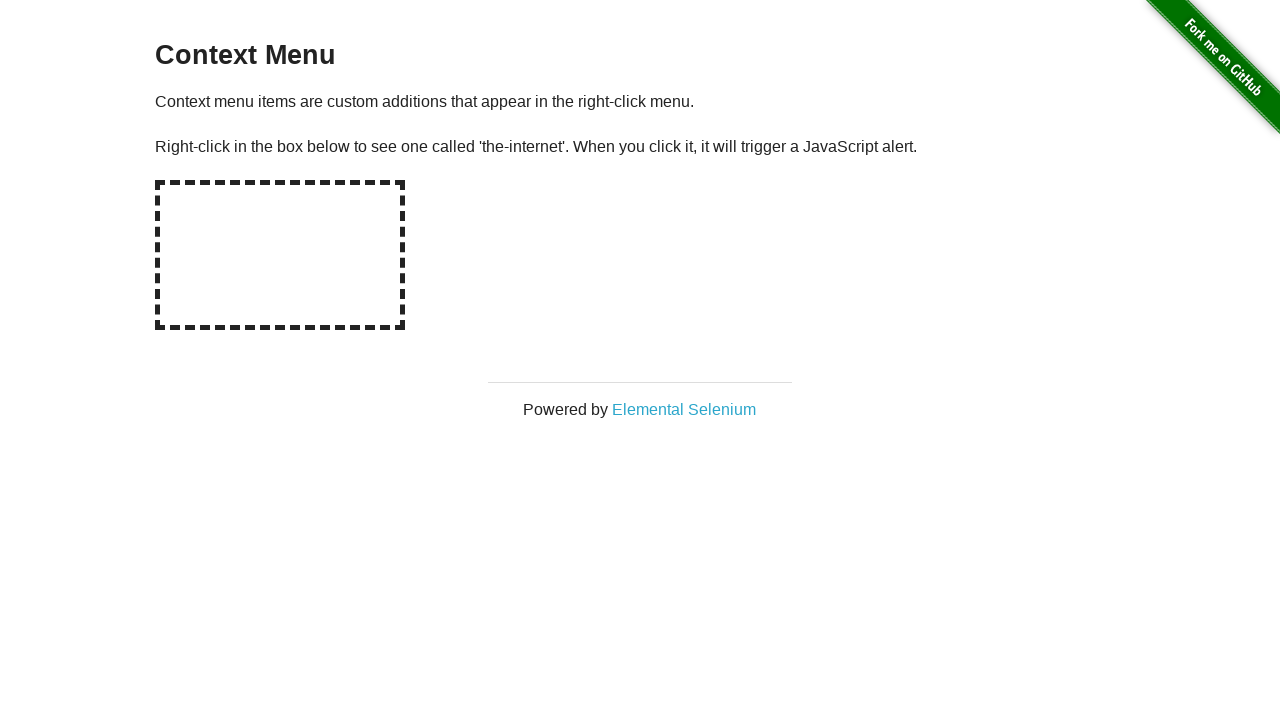

Text content element loaded and is visible
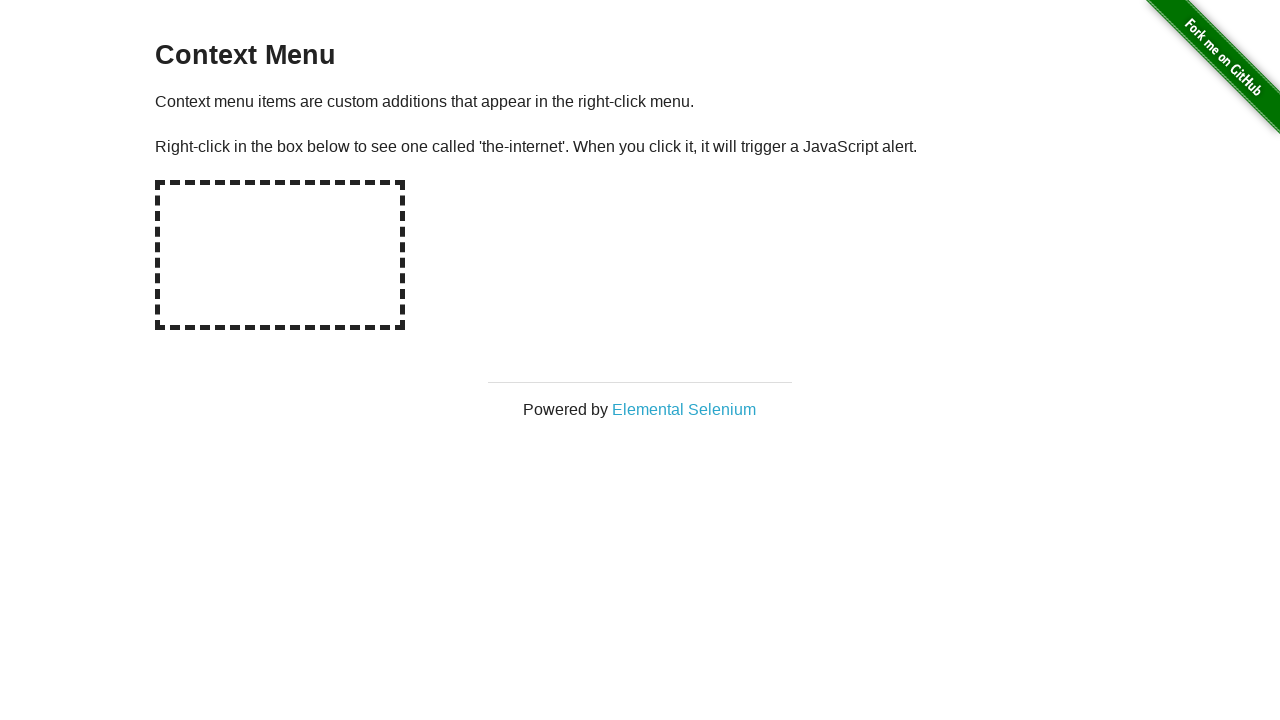

Retrieved text content: 'Context menu items are custom additions that appear in the right-click menu.'
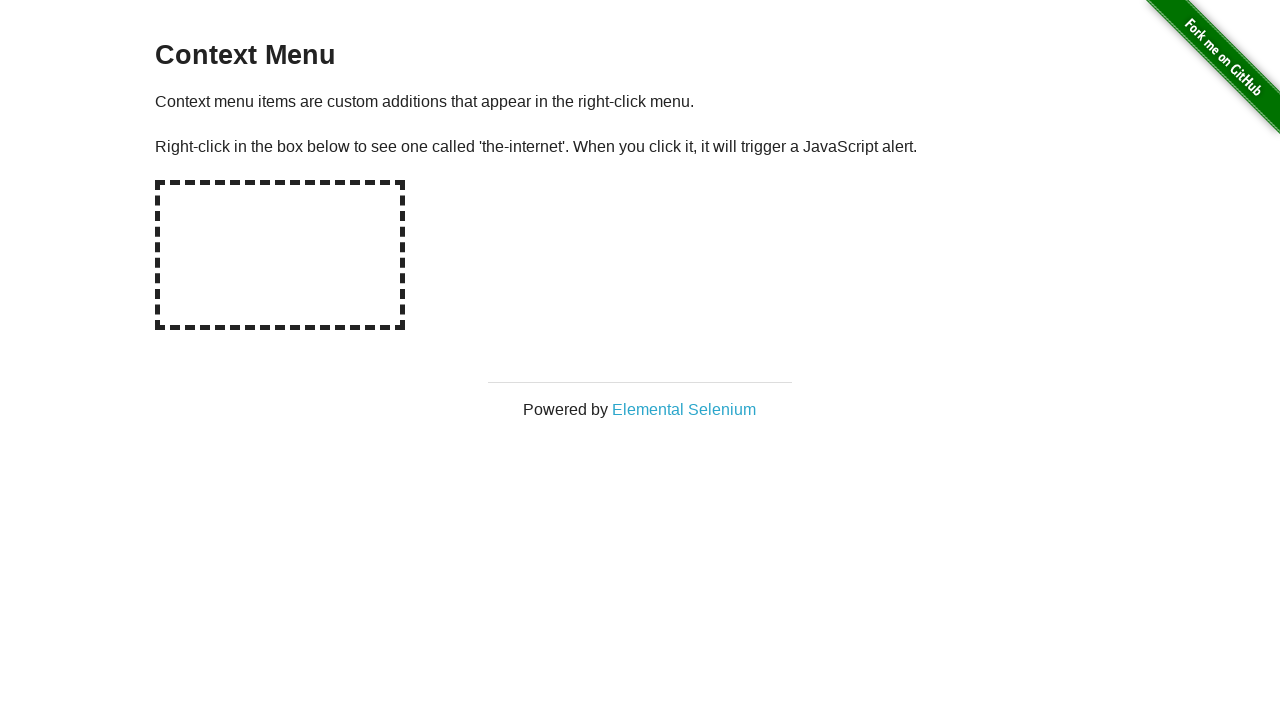

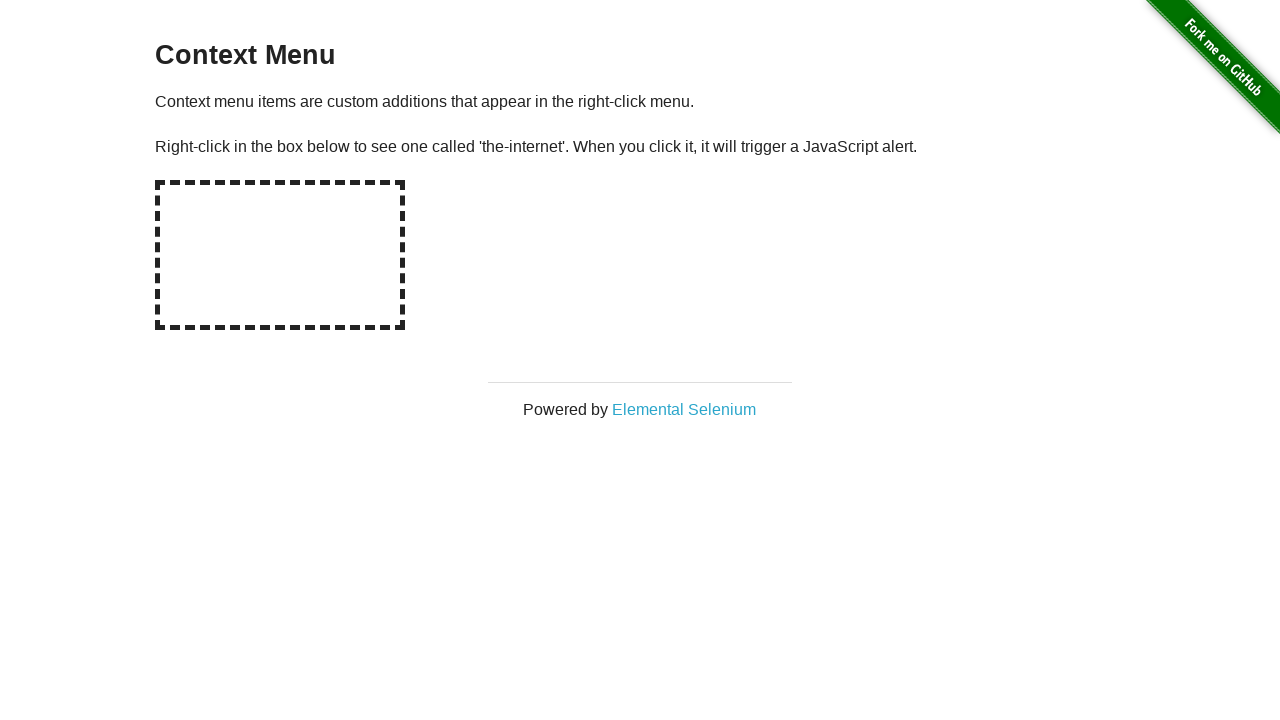